Tests search functionality on dev.to by entering a search query and submitting the form

Starting URL: https://dev.to/

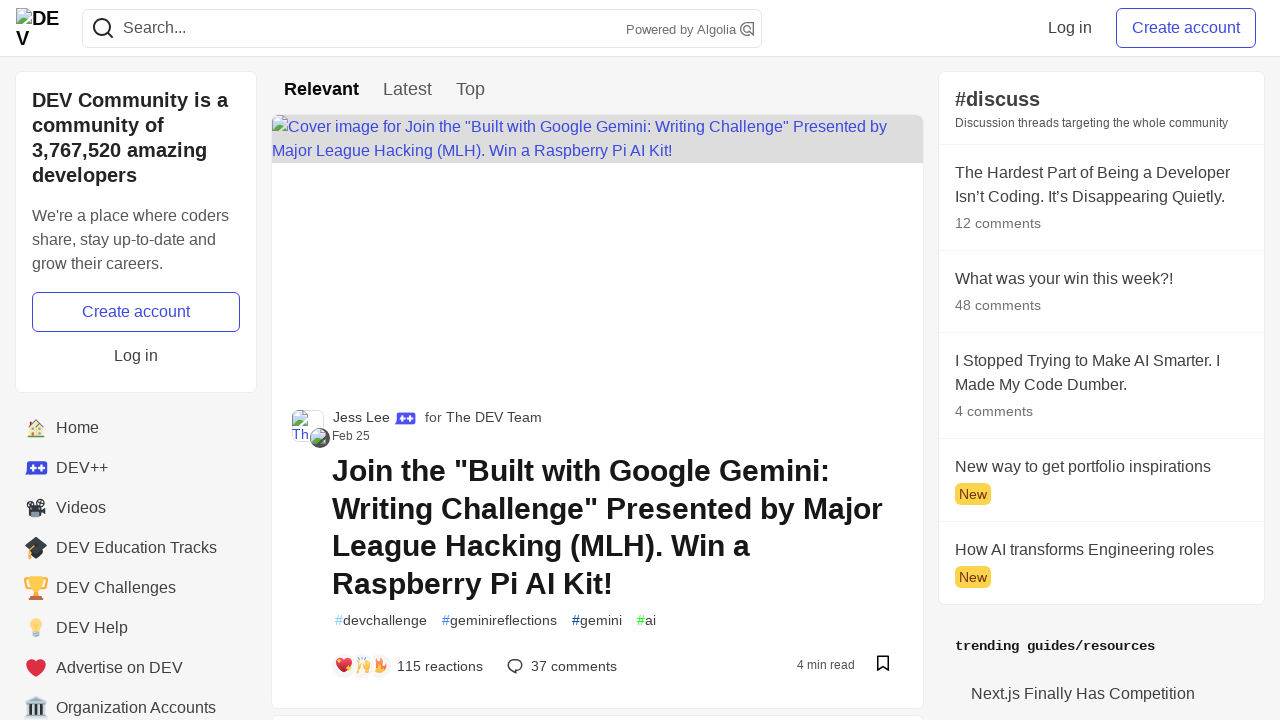

Filled search box with 'selenium' query on input[name='q']
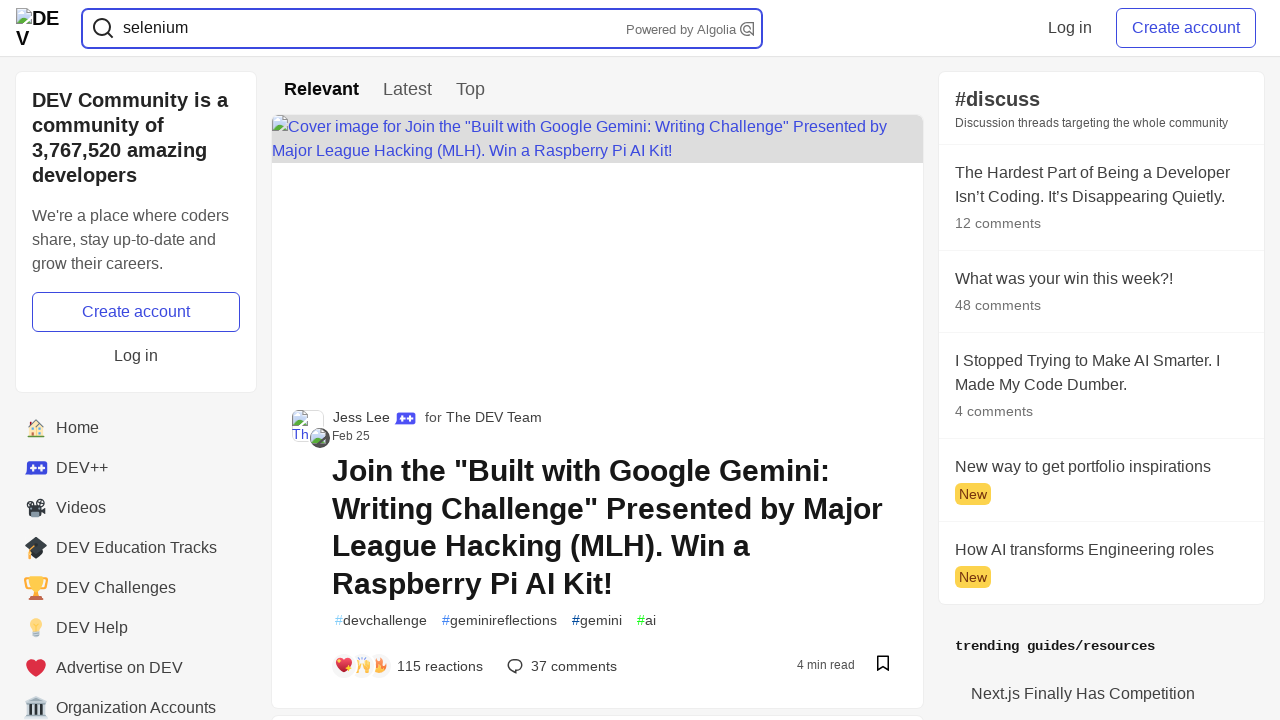

Clicked search form submit button at (103, 28) on xpath=//header/div[1]/div[1]/form[1]/div[1]/div[1]/button[1]
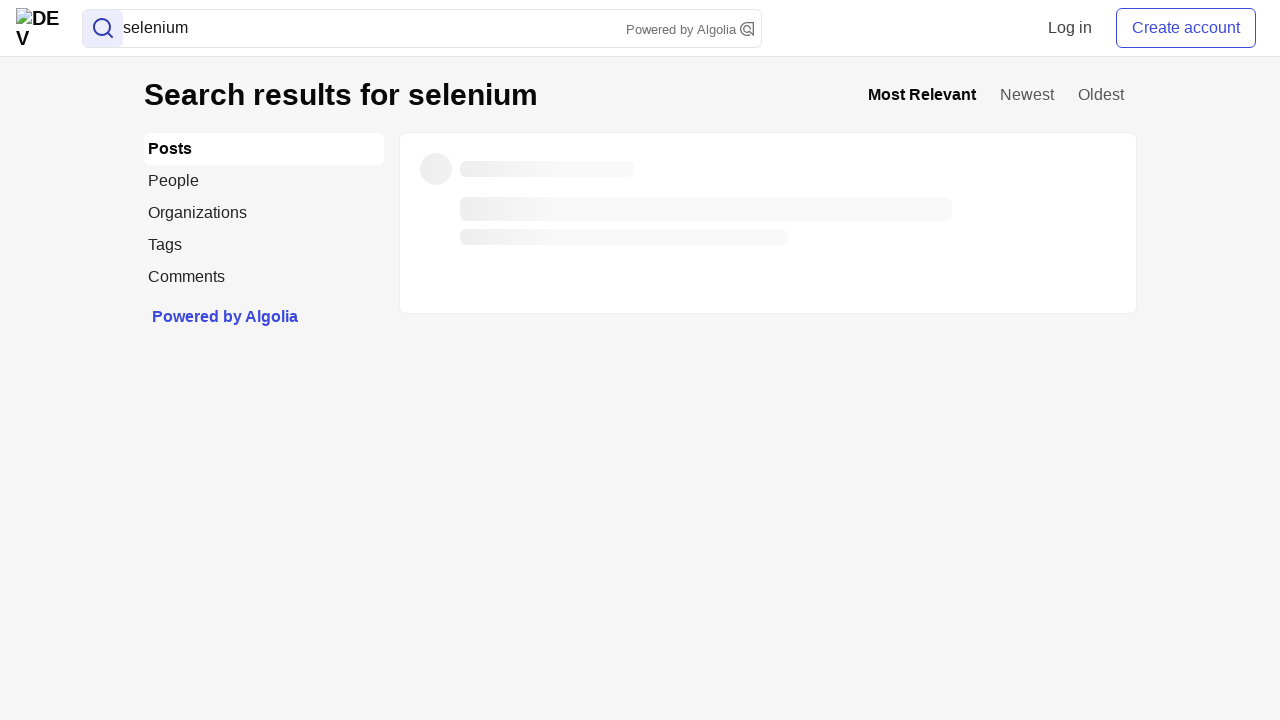

Waited for search results to load (networkidle)
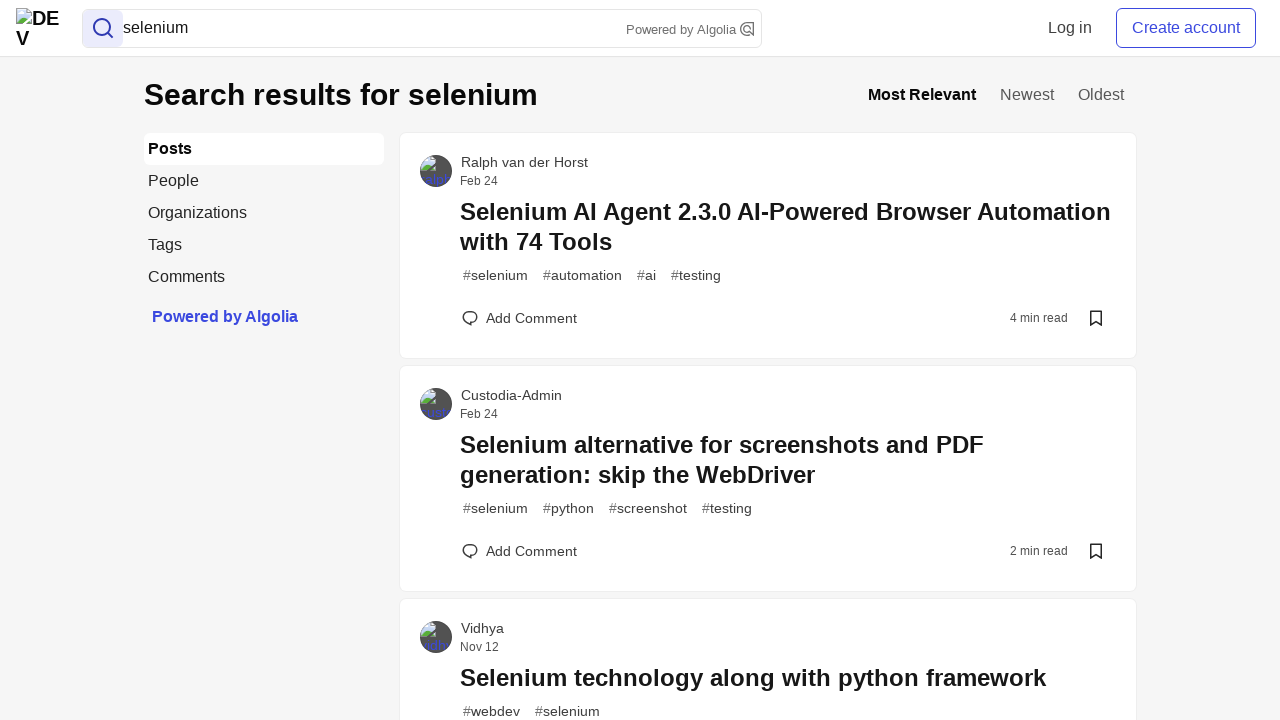

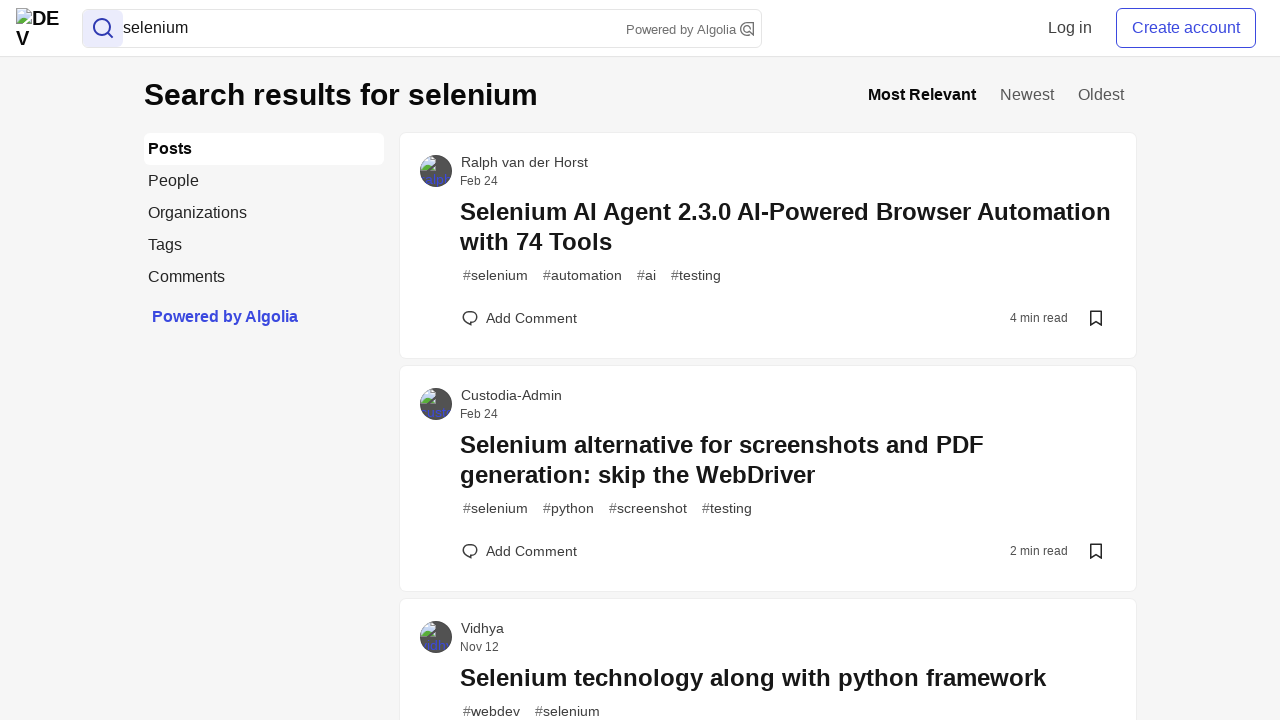